Tests displaying completed items using the Completed filter

Starting URL: https://demo.playwright.dev/todomvc

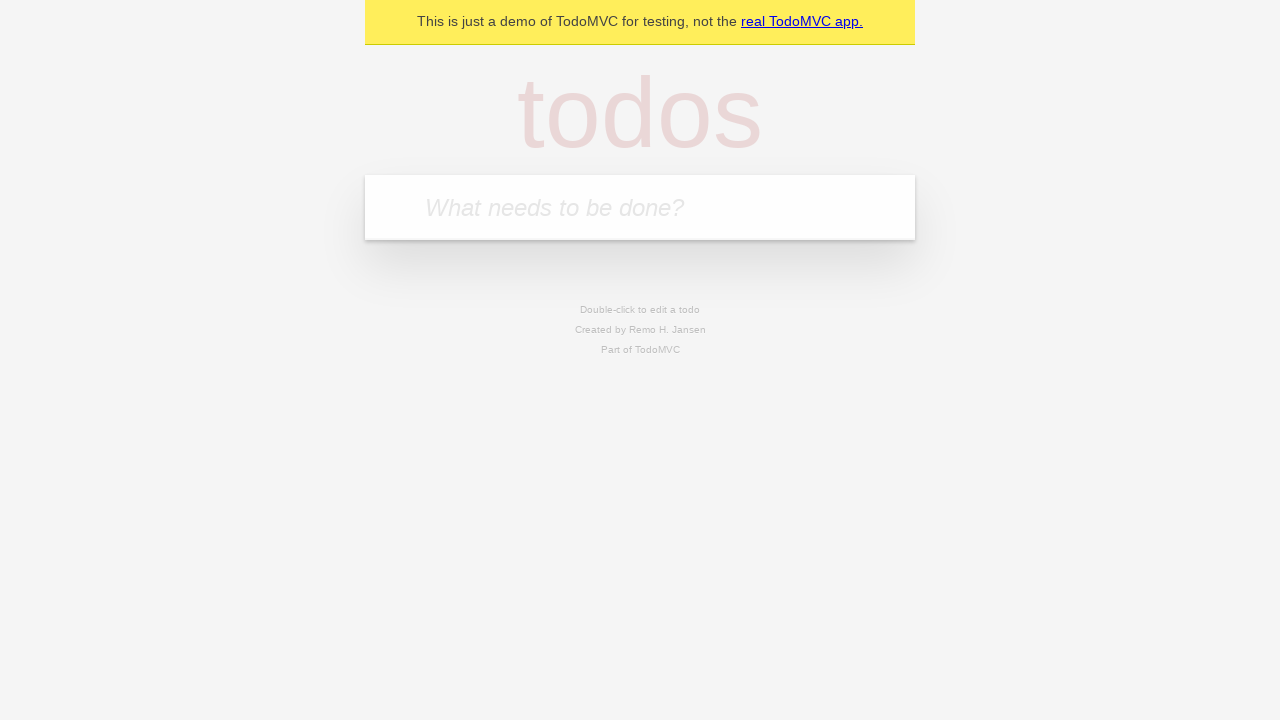

Filled todo input with 'buy some cheese' on internal:attr=[placeholder="What needs to be done?"i]
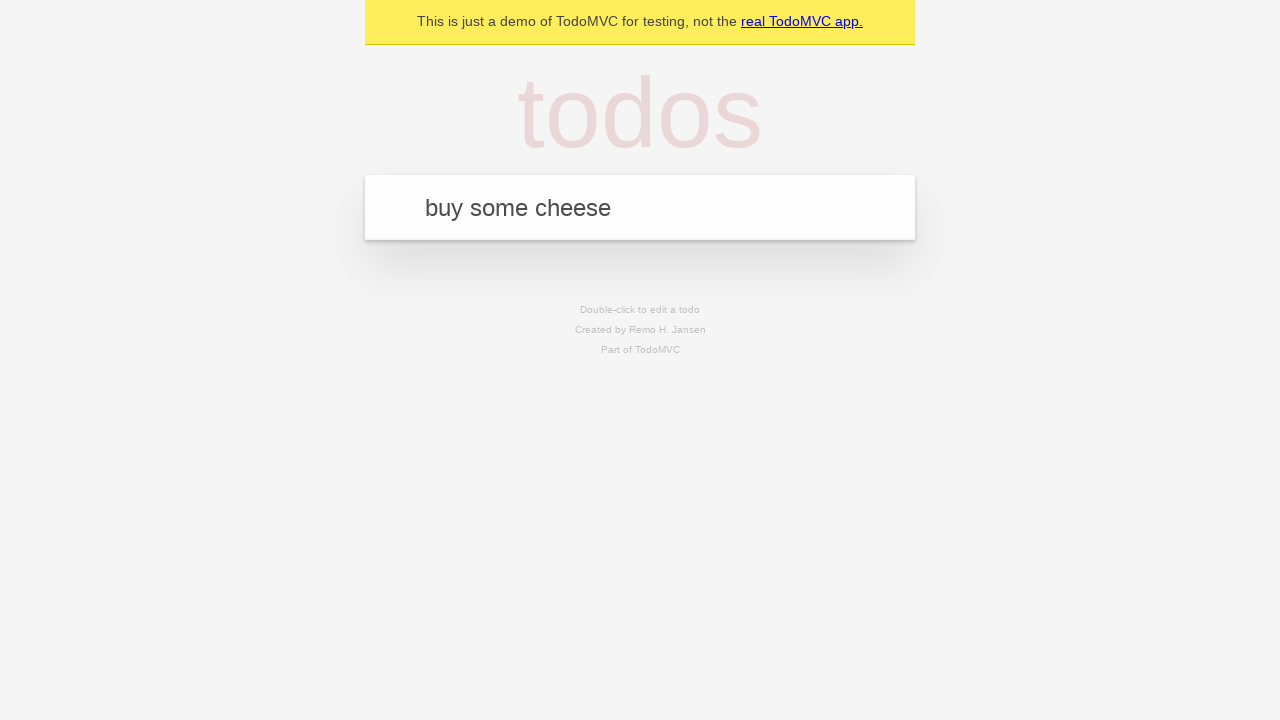

Pressed Enter to create first todo on internal:attr=[placeholder="What needs to be done?"i]
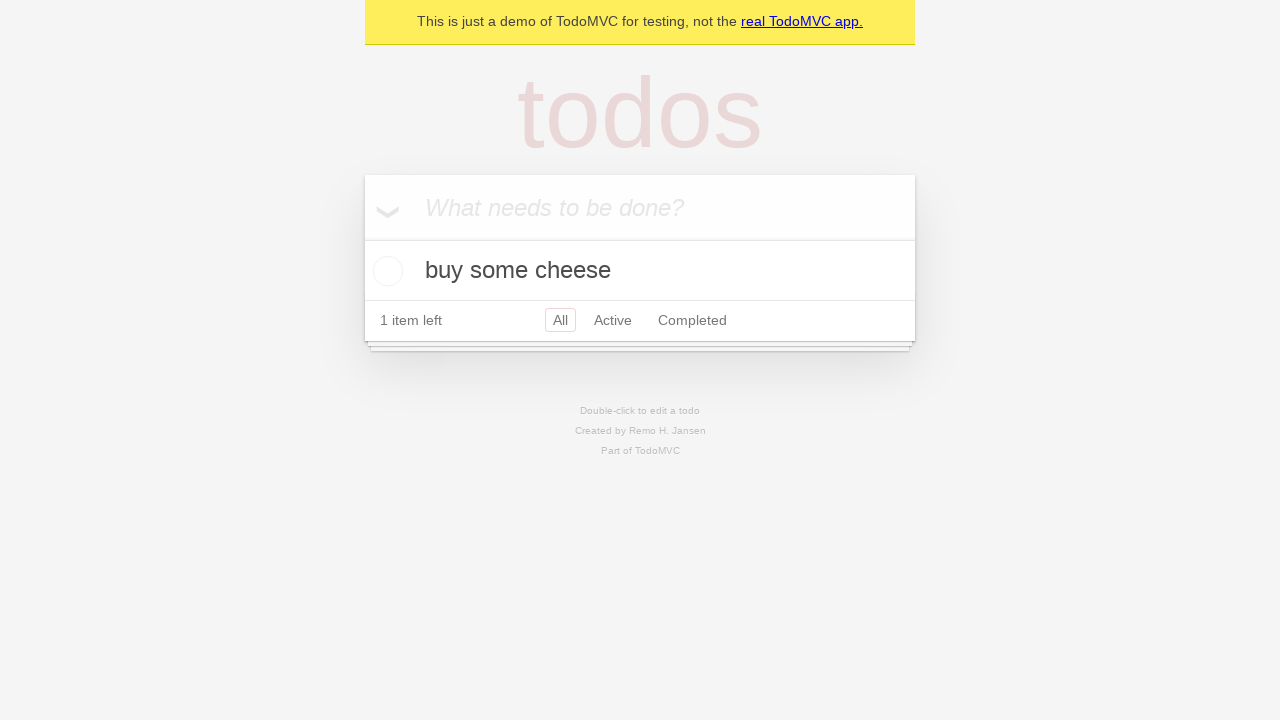

Filled todo input with 'feed the cat' on internal:attr=[placeholder="What needs to be done?"i]
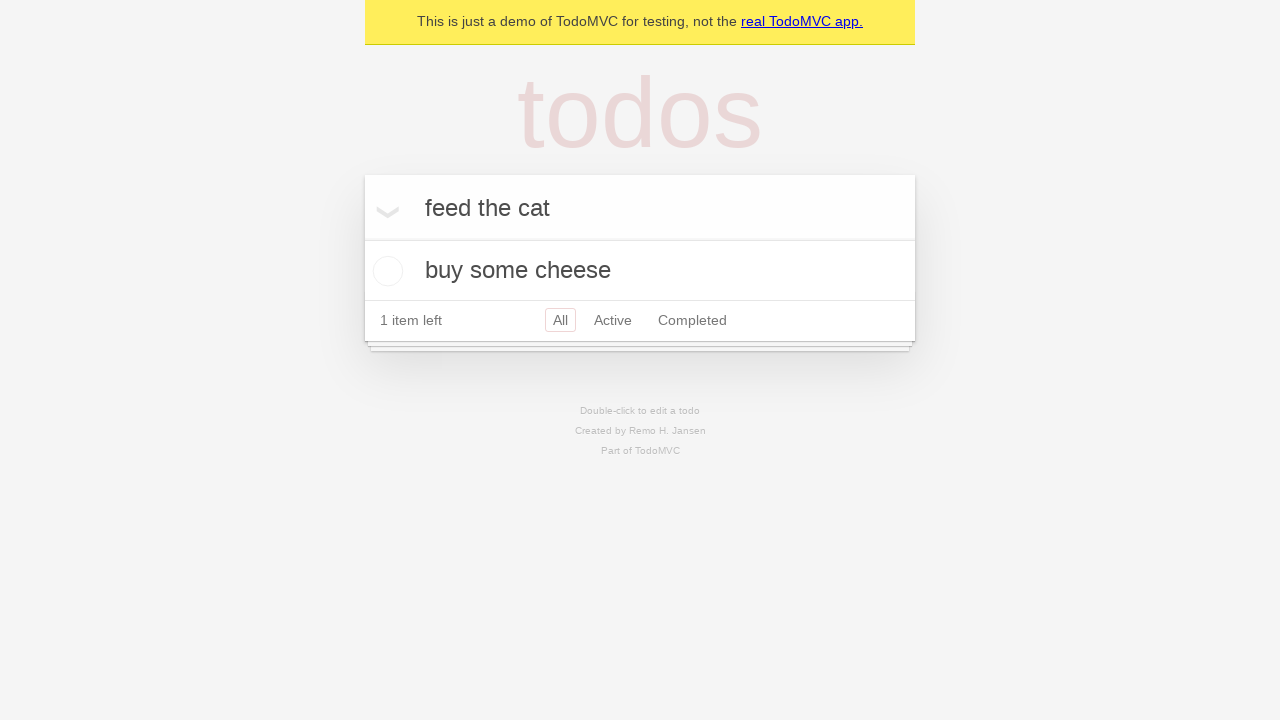

Pressed Enter to create second todo on internal:attr=[placeholder="What needs to be done?"i]
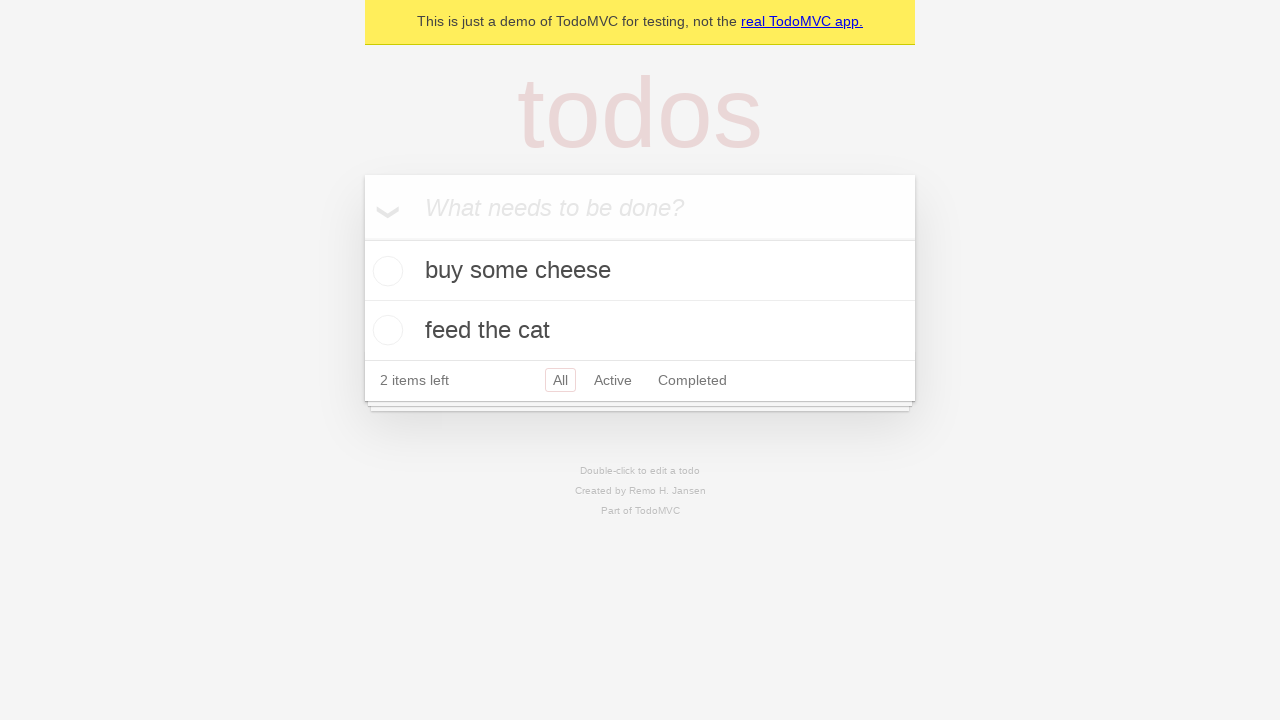

Filled todo input with 'book a doctors appointment' on internal:attr=[placeholder="What needs to be done?"i]
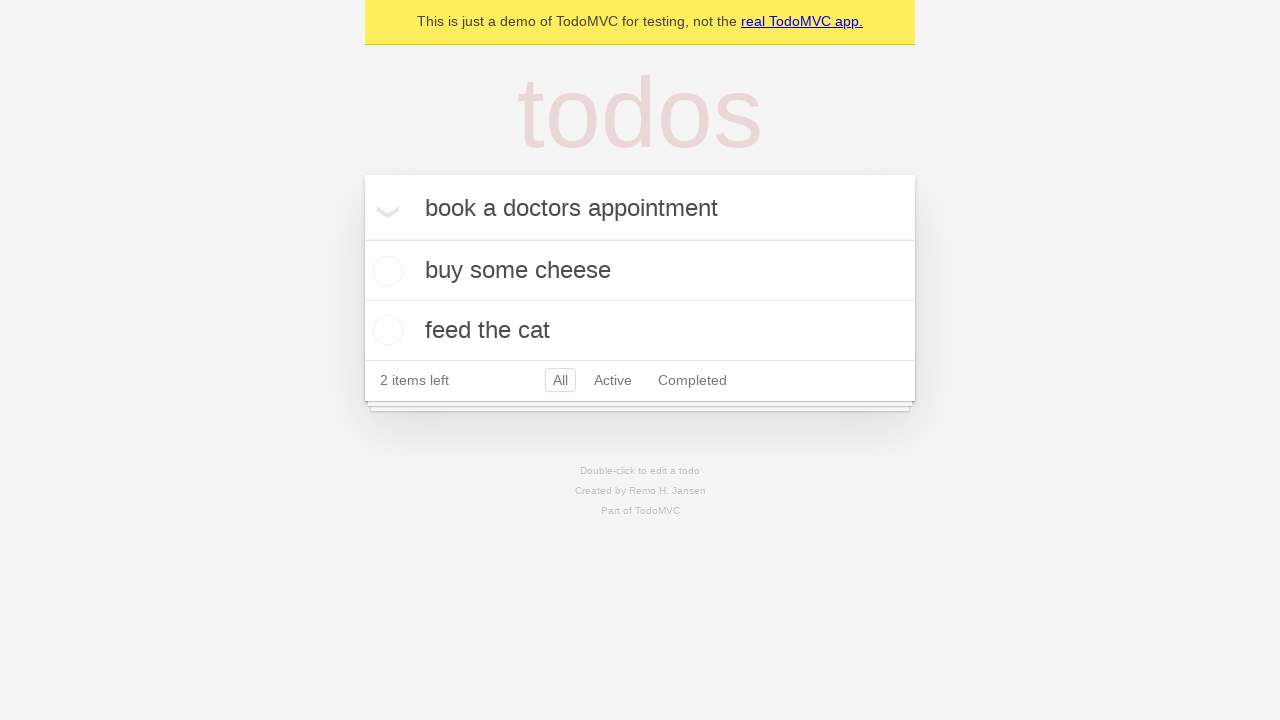

Pressed Enter to create third todo on internal:attr=[placeholder="What needs to be done?"i]
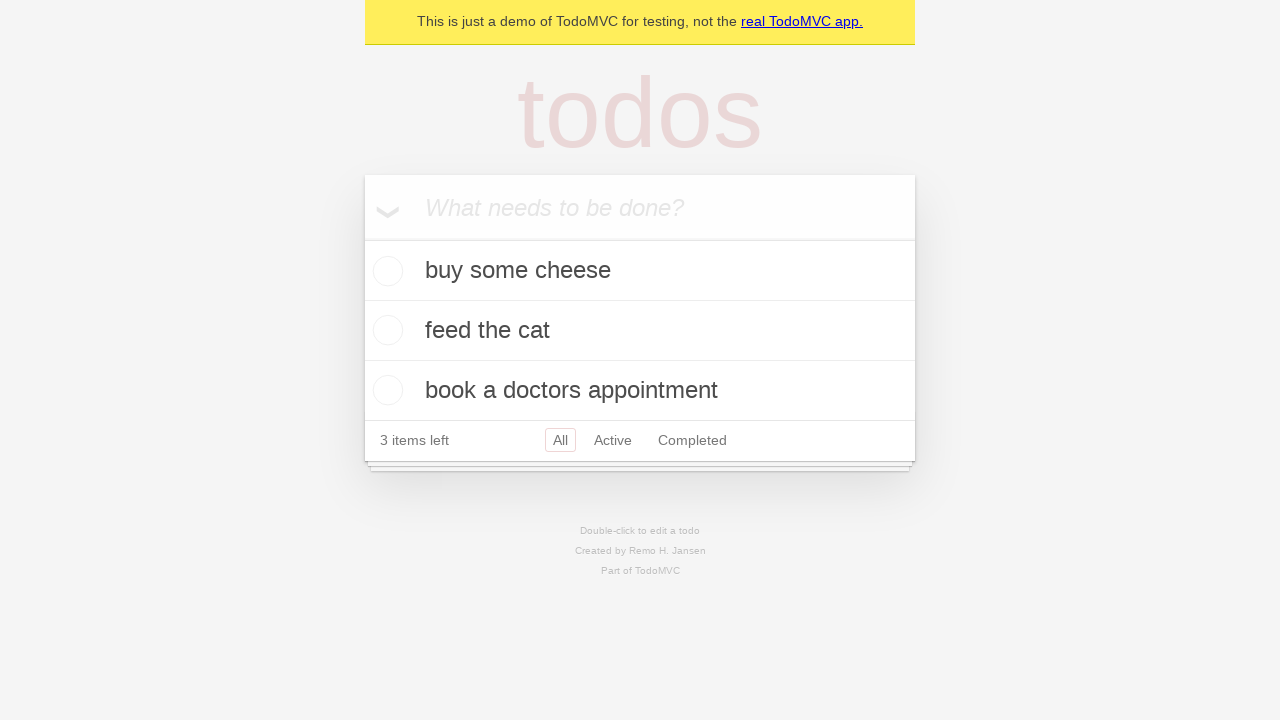

Waited for third todo item to be visible
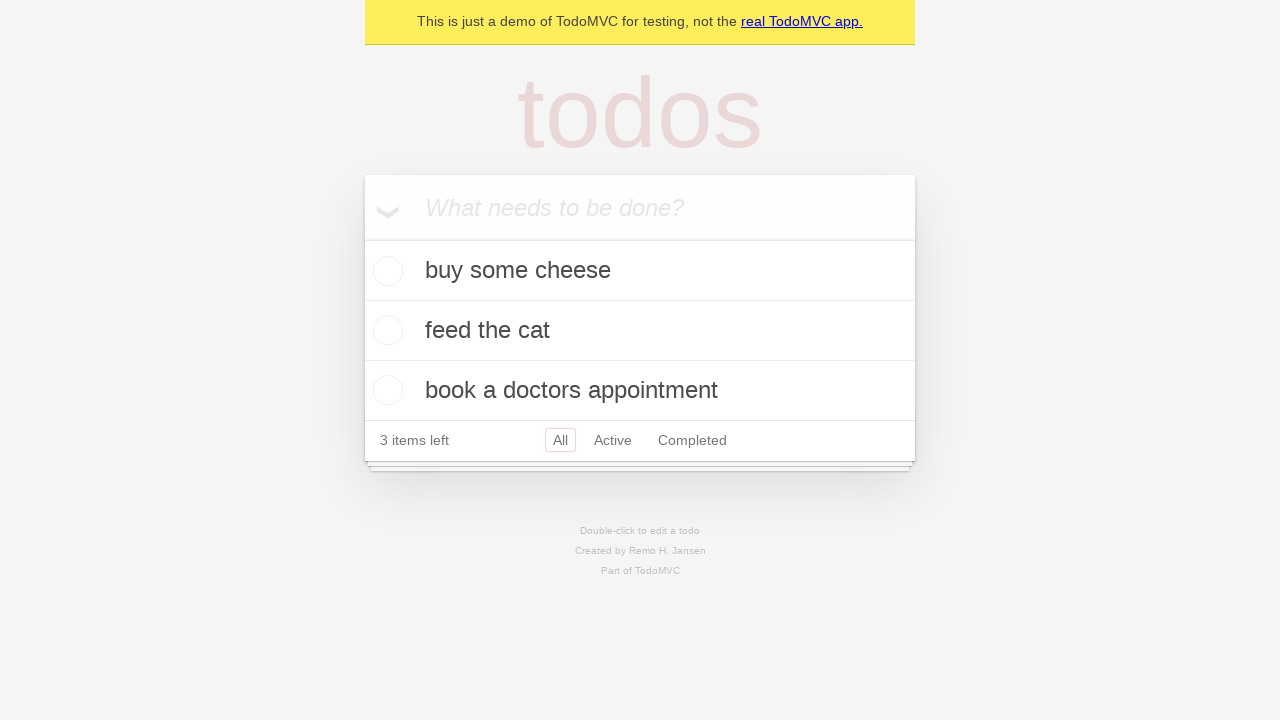

Checked the second todo item as completed at (385, 330) on internal:testid=[data-testid="todo-item"s] >> nth=1 >> internal:role=checkbox
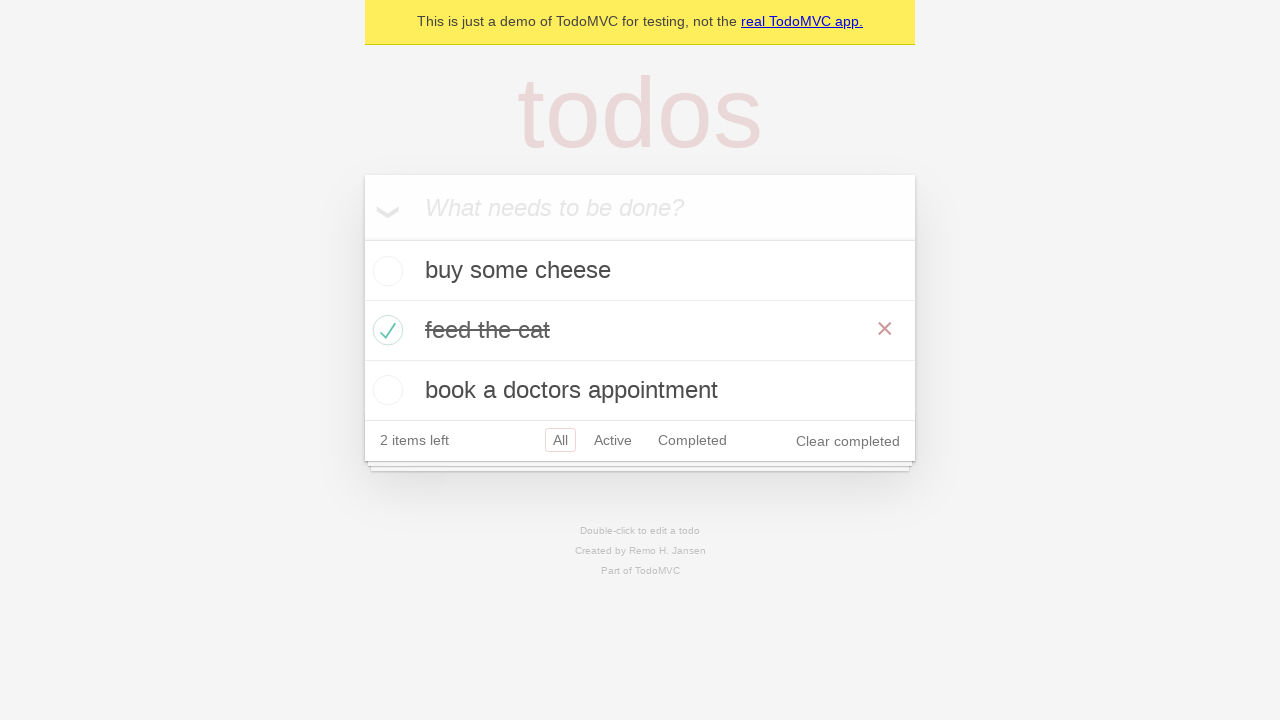

Clicked Completed filter to display only completed items at (692, 440) on internal:role=link[name="Completed"i]
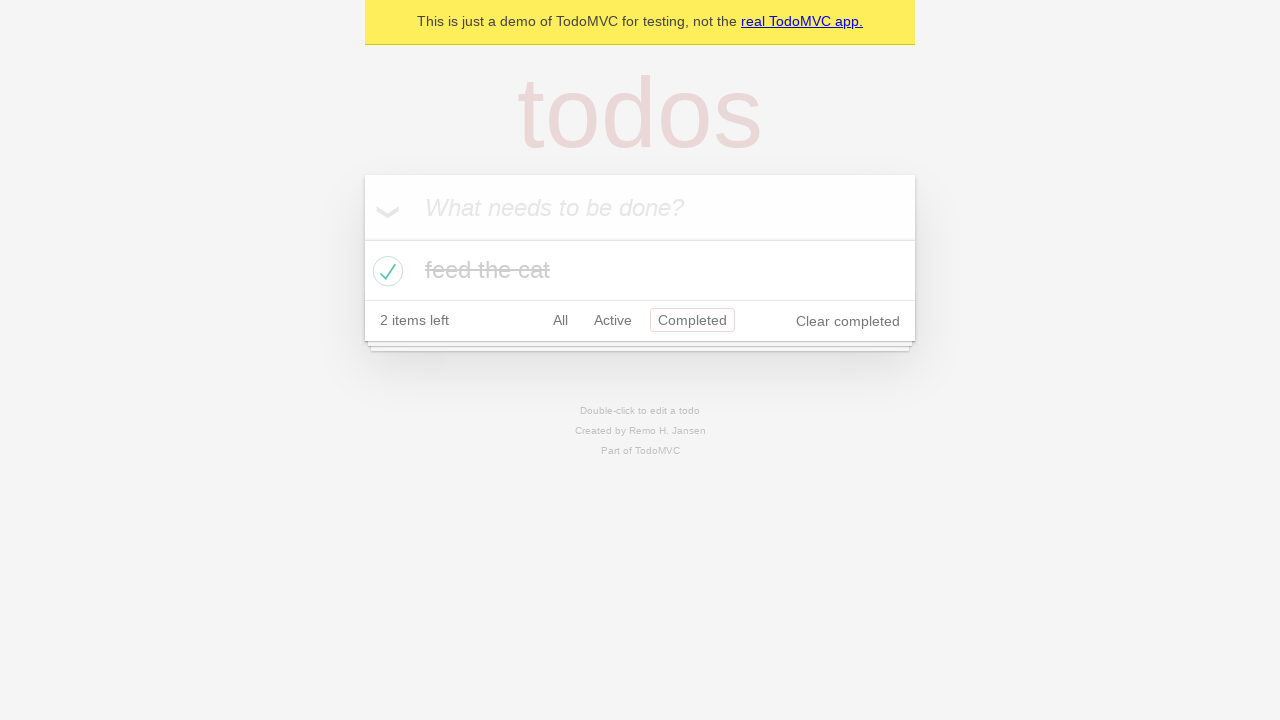

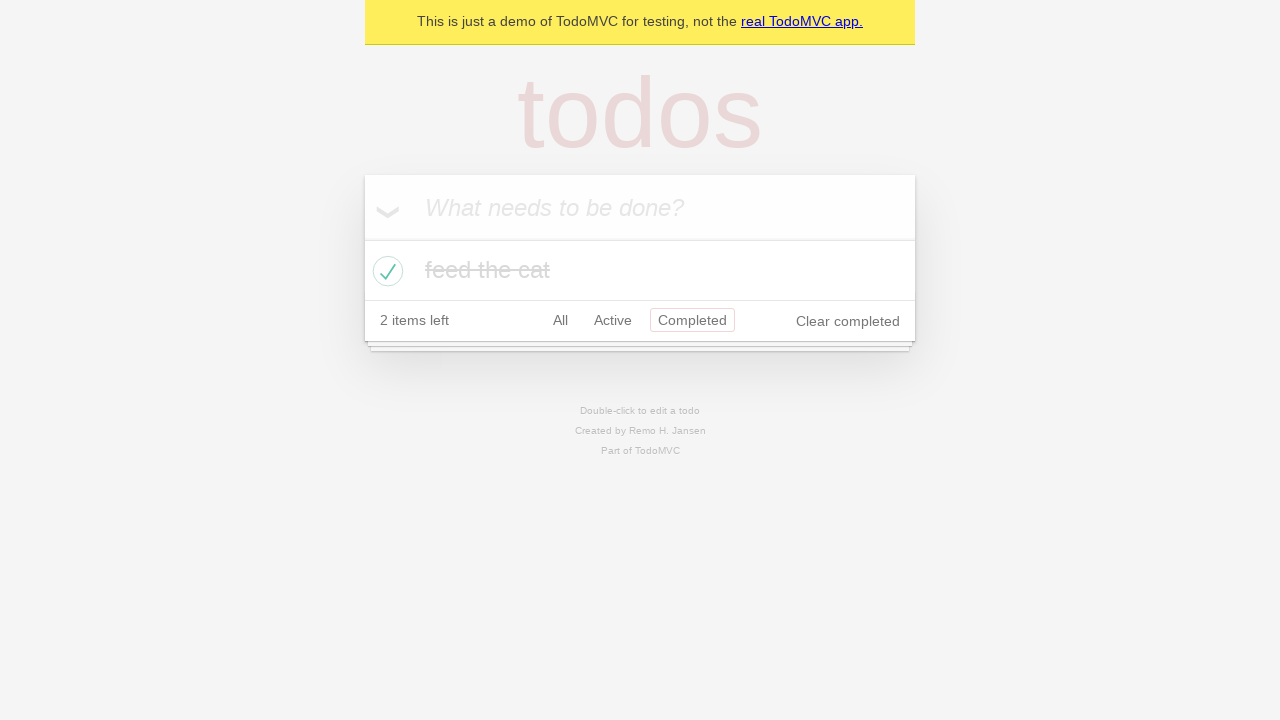